Navigates to The Internet Herokuapp home page and clicks on the A/B Testing link to verify navigation to the A/B test page

Starting URL: https://the-internet.herokuapp.com/

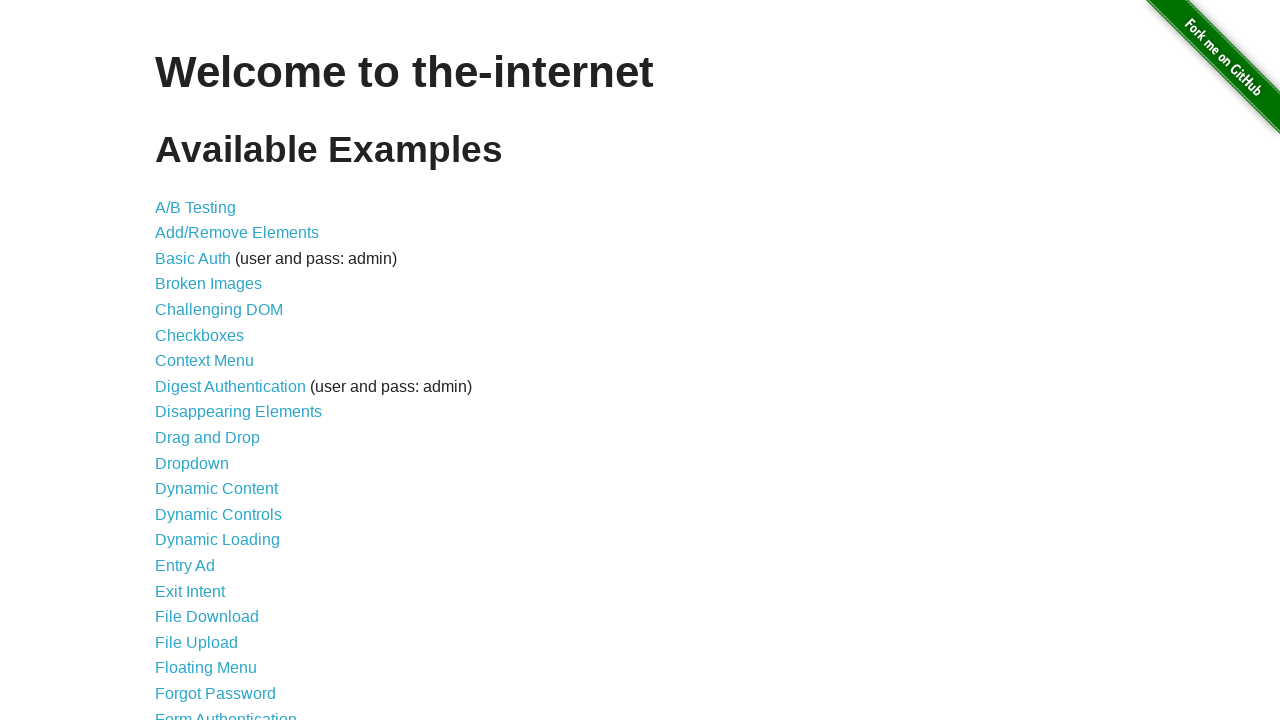

Navigated to The Internet Herokuapp home page
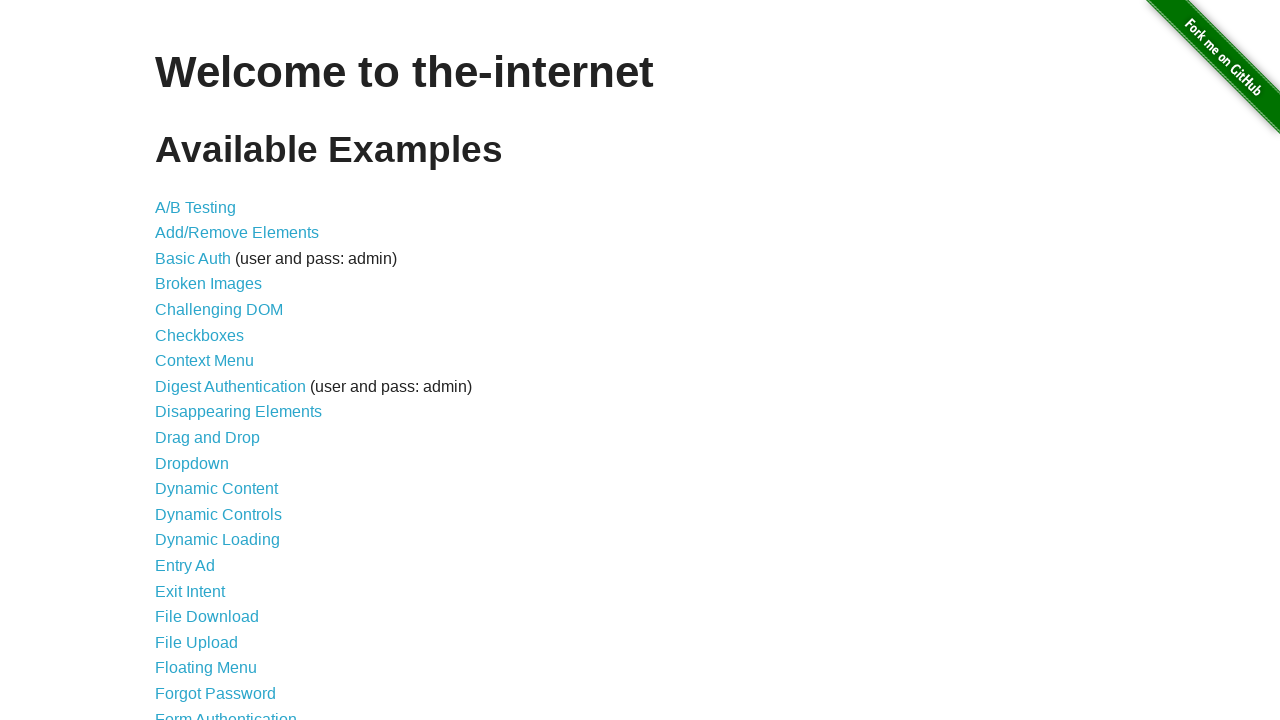

Clicked on the A/B Testing link at (196, 207) on #content li a
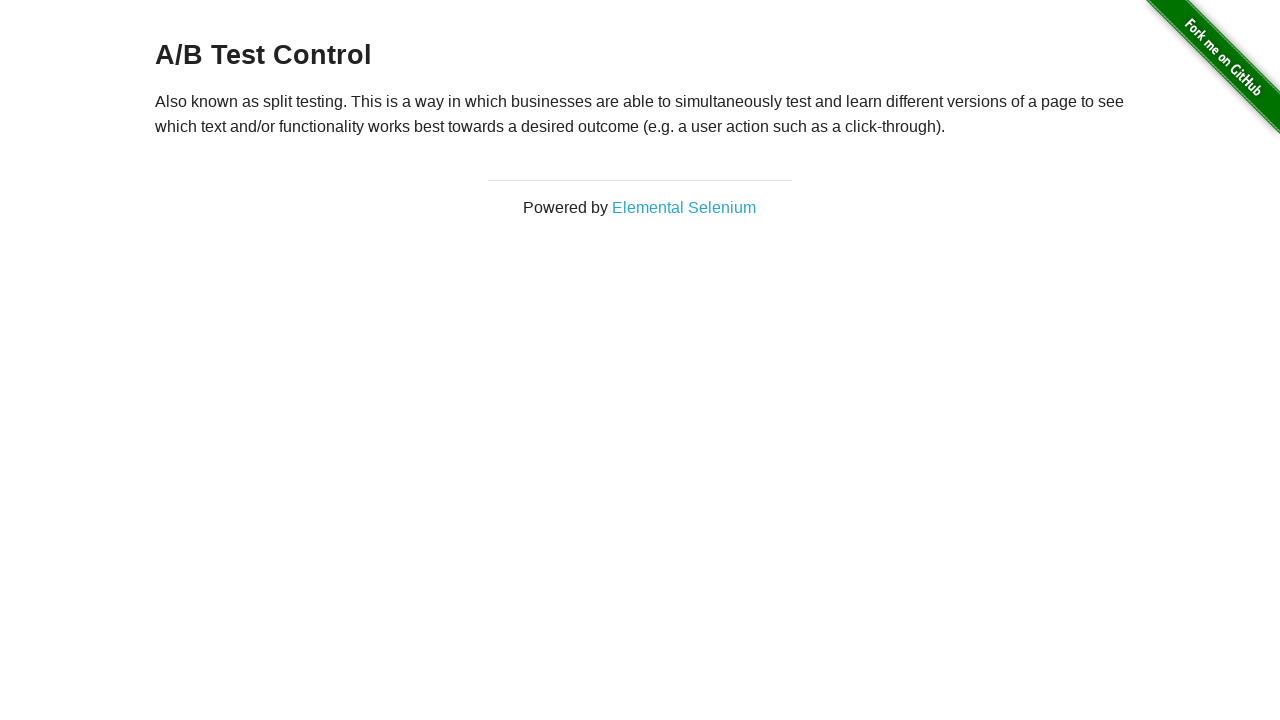

A/B test page loaded successfully - title element is present
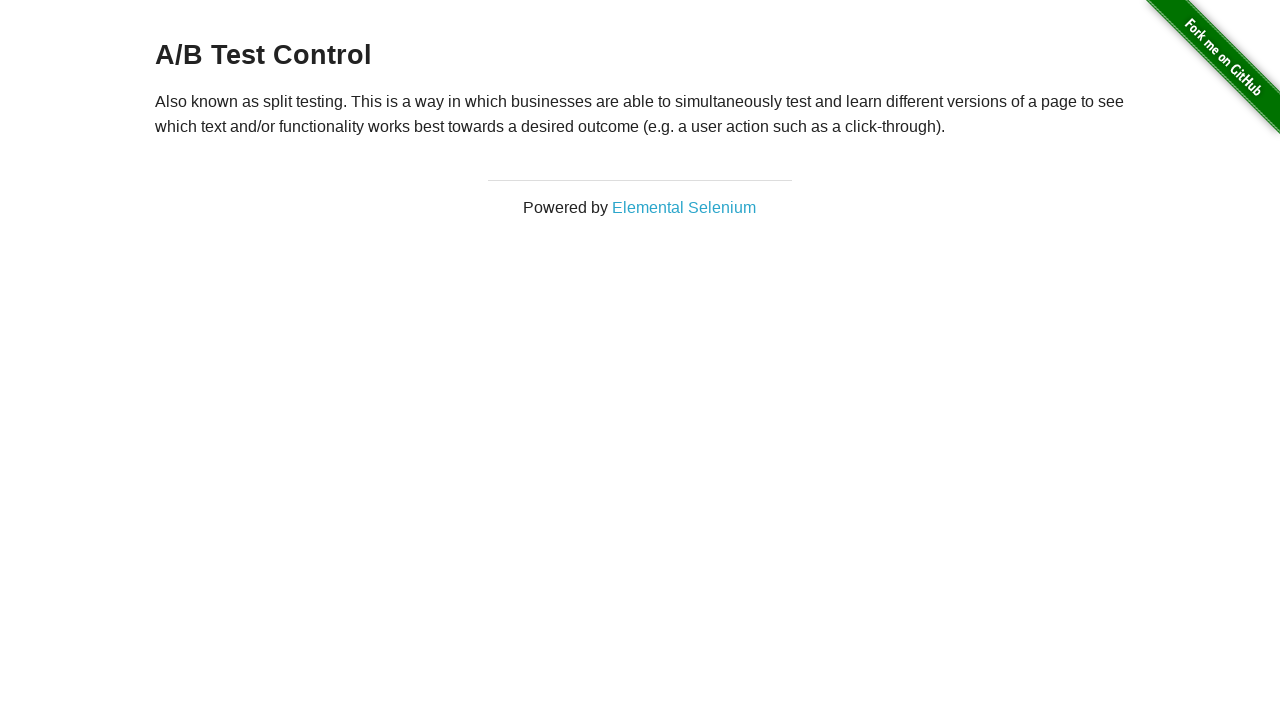

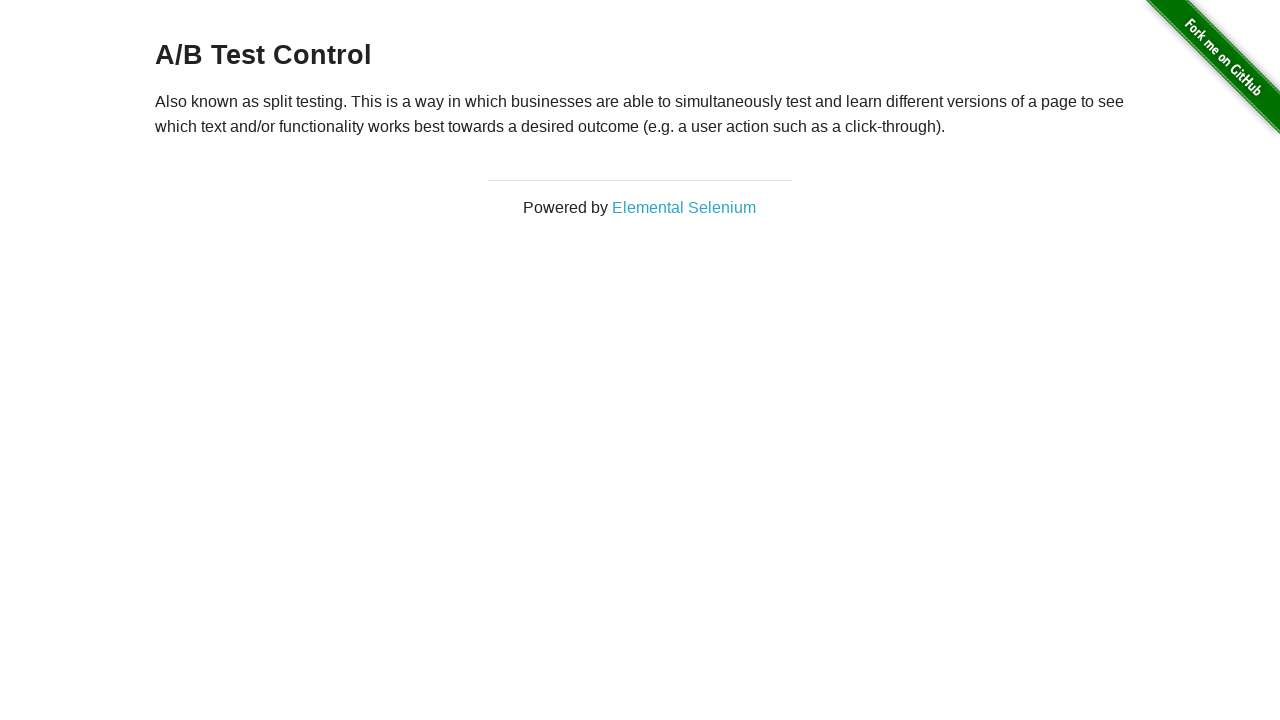